Tests marking individual todo items as complete by clicking their checkboxes

Starting URL: https://demo.playwright.dev/todomvc

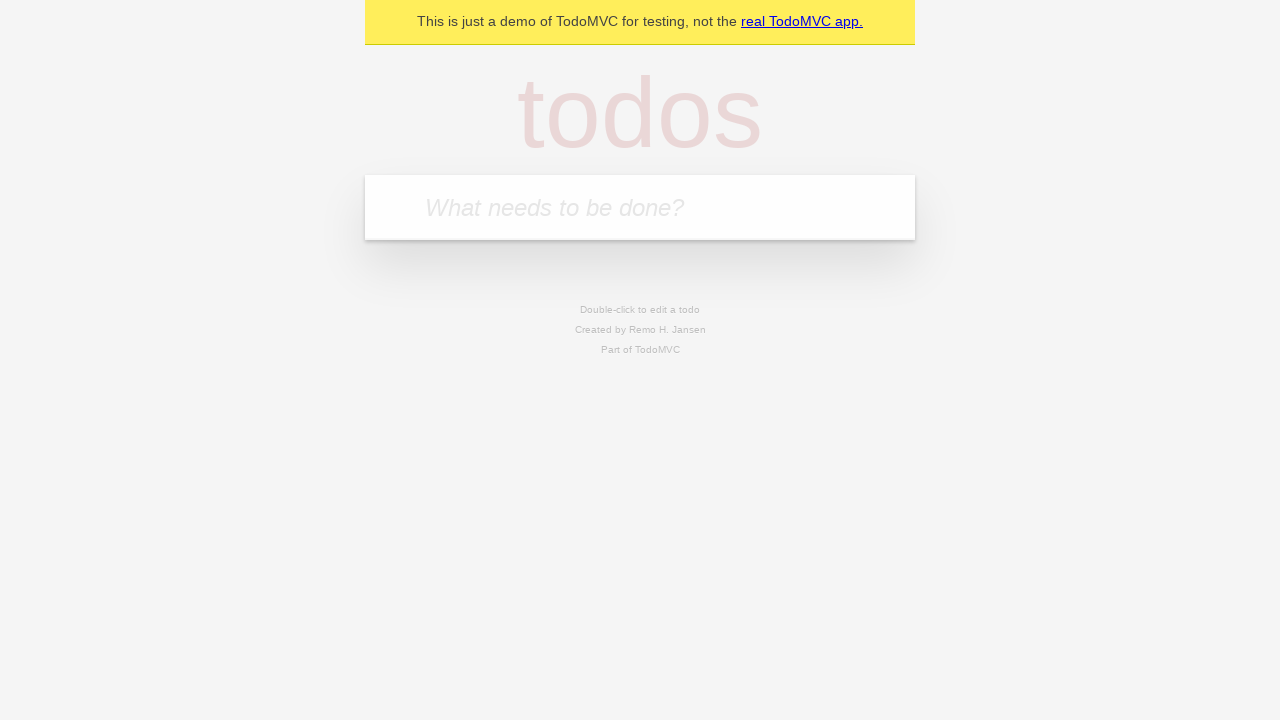

Filled todo input with 'buy some cheese' on internal:attr=[placeholder="What needs to be done?"i]
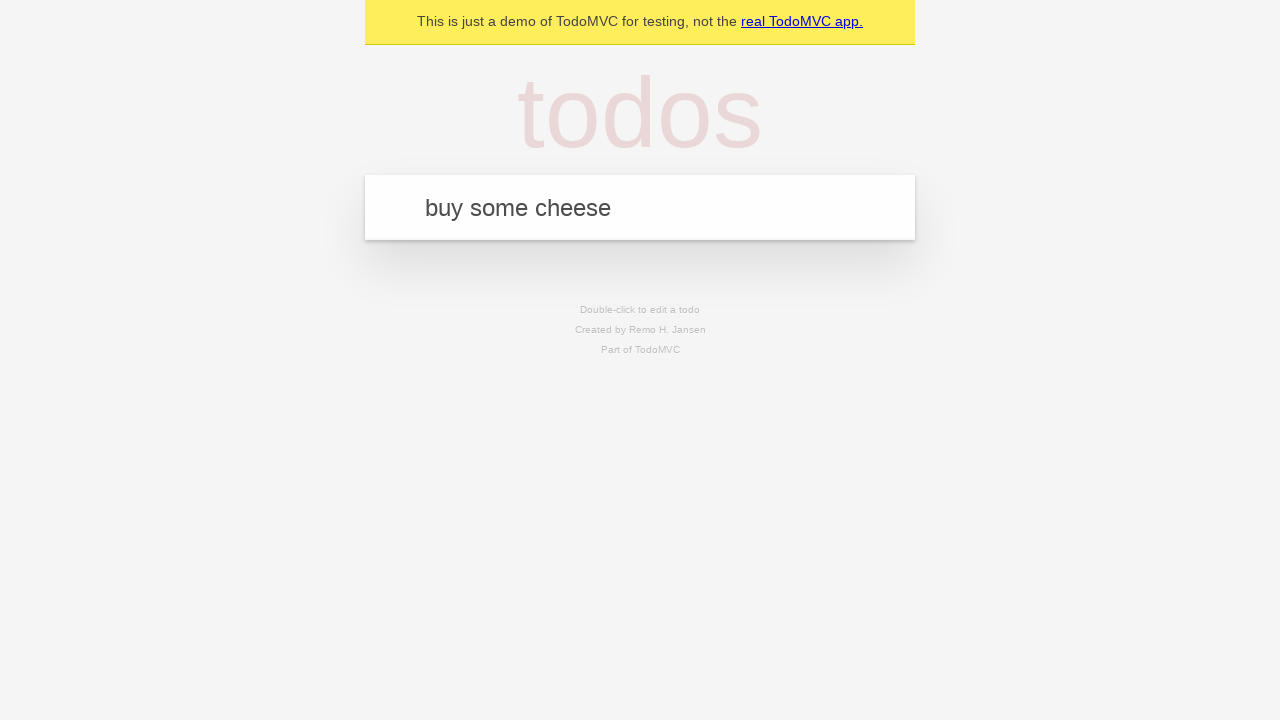

Pressed Enter to add first todo item on internal:attr=[placeholder="What needs to be done?"i]
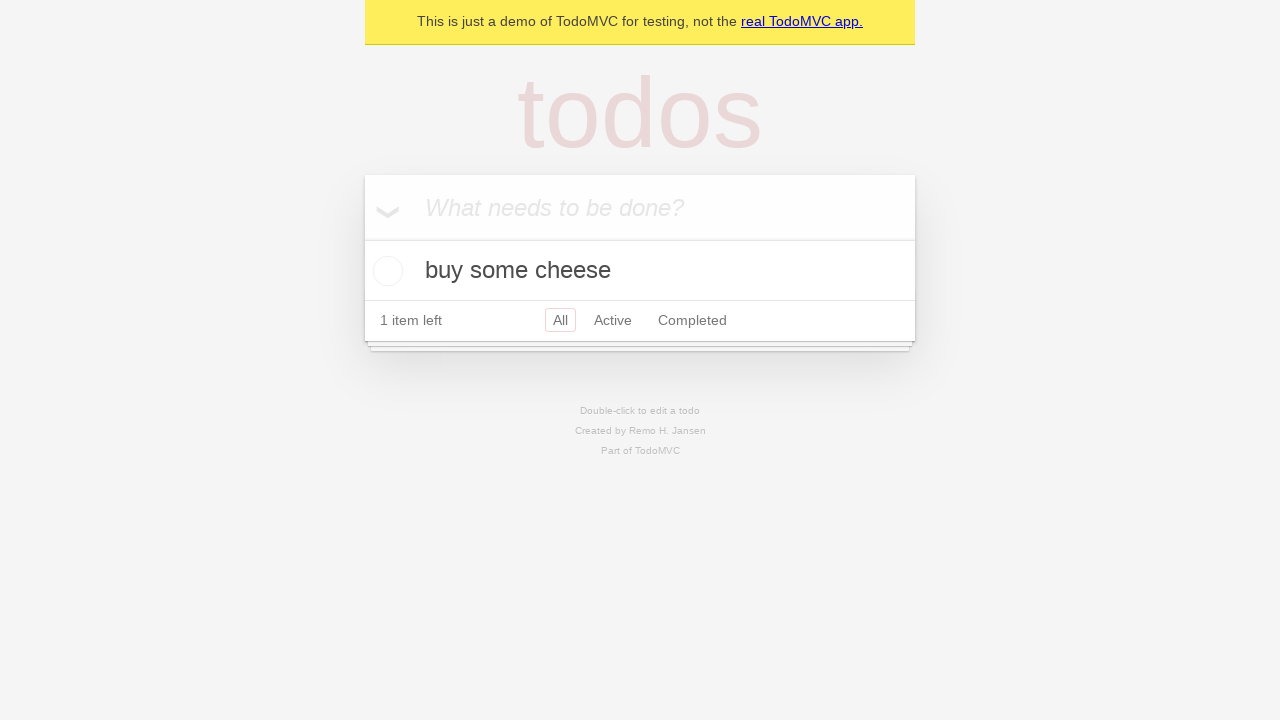

Filled todo input with 'feed the cat' on internal:attr=[placeholder="What needs to be done?"i]
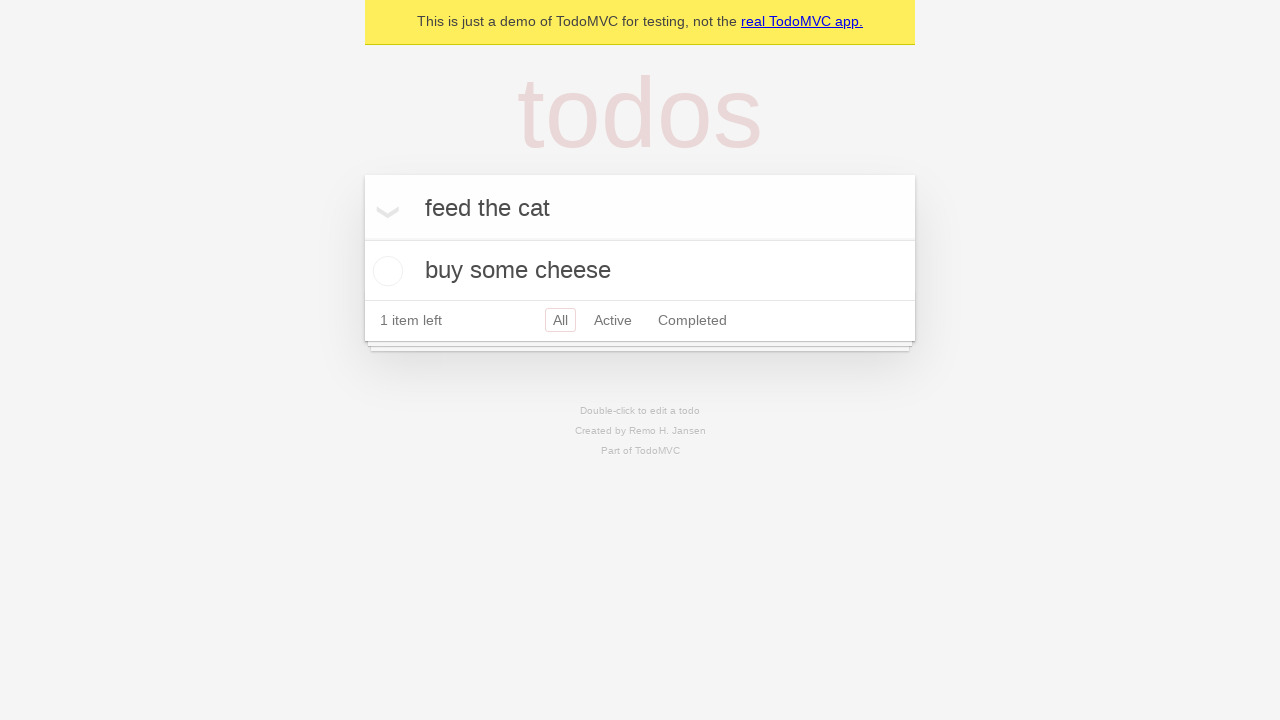

Pressed Enter to add second todo item on internal:attr=[placeholder="What needs to be done?"i]
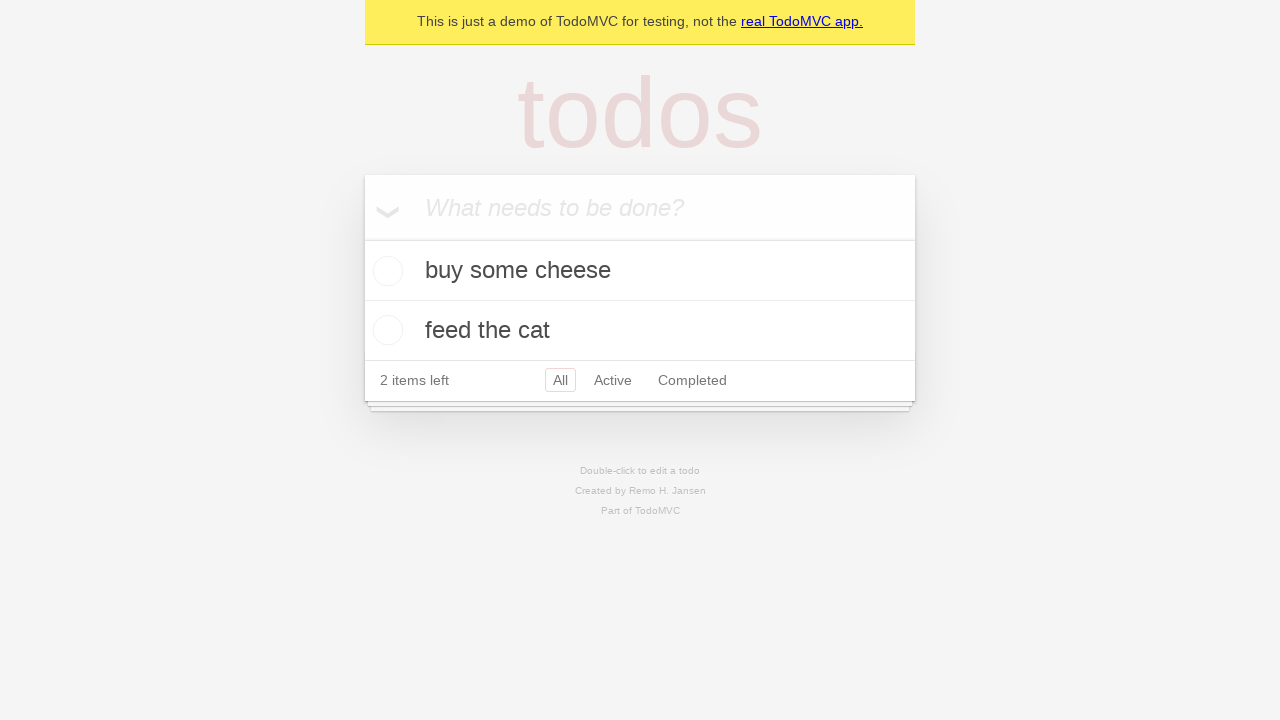

Checked first todo item 'buy some cheese' at (385, 271) on internal:testid=[data-testid="todo-item"s] >> nth=0 >> internal:role=checkbox
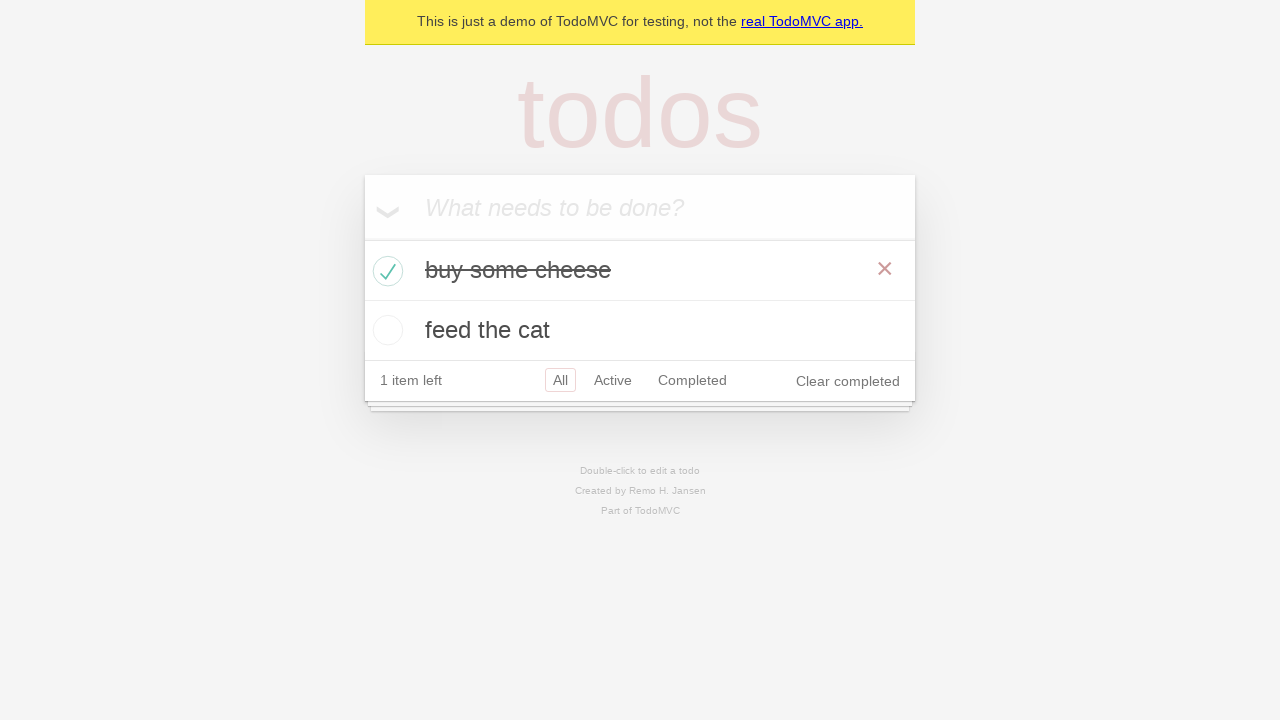

Checked second todo item 'feed the cat' at (385, 330) on internal:testid=[data-testid="todo-item"s] >> nth=1 >> internal:role=checkbox
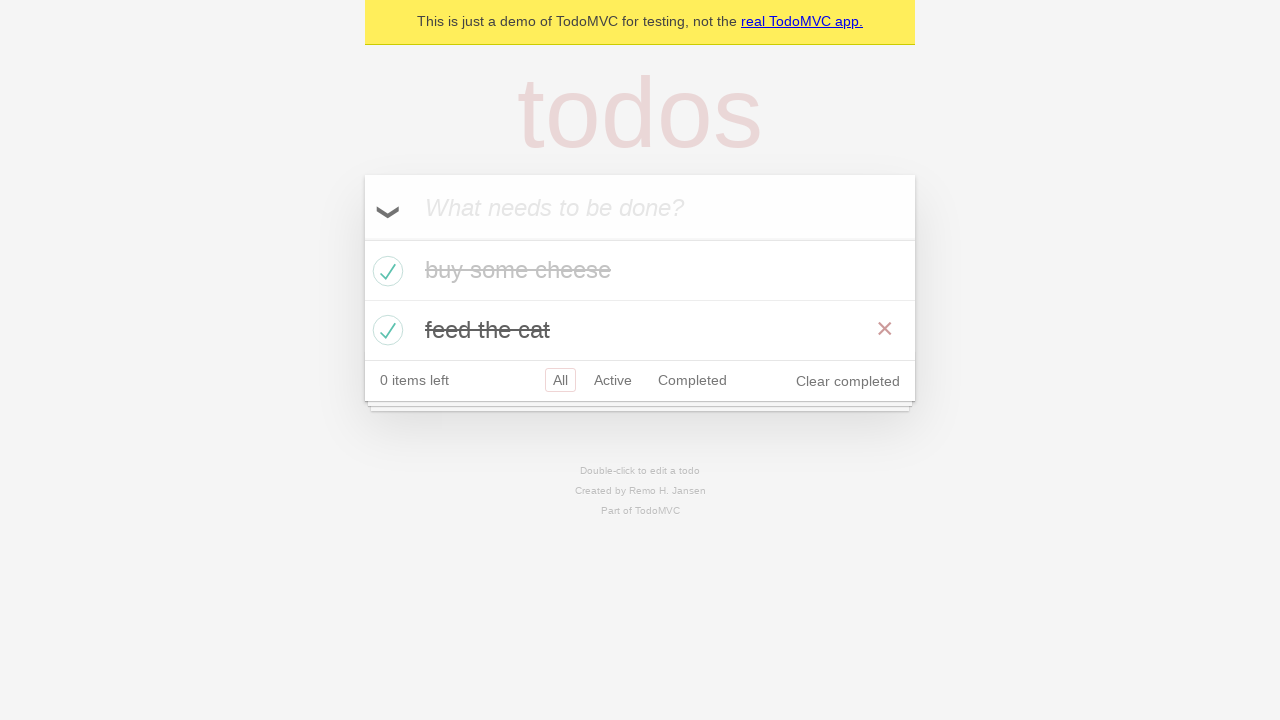

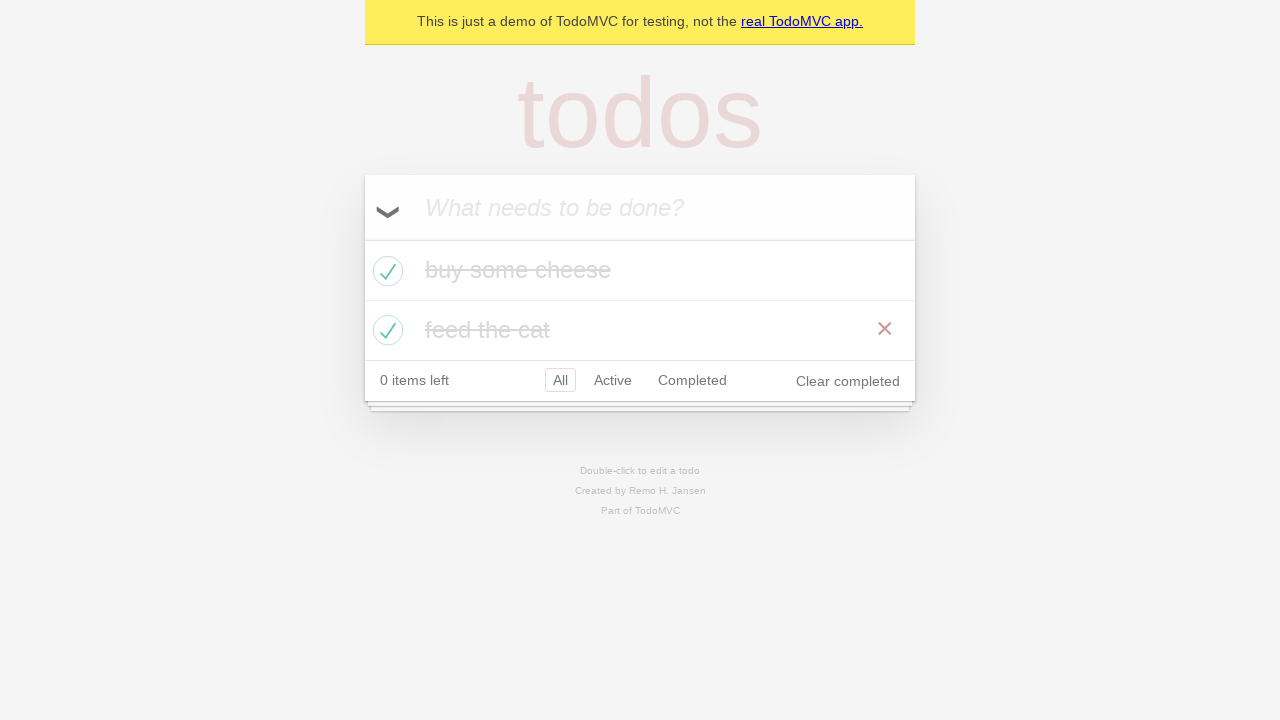